Tests double-click functionality on a button and verifies the resulting text change

Starting URL: https://automationfc.github.io/basic-form/index.html

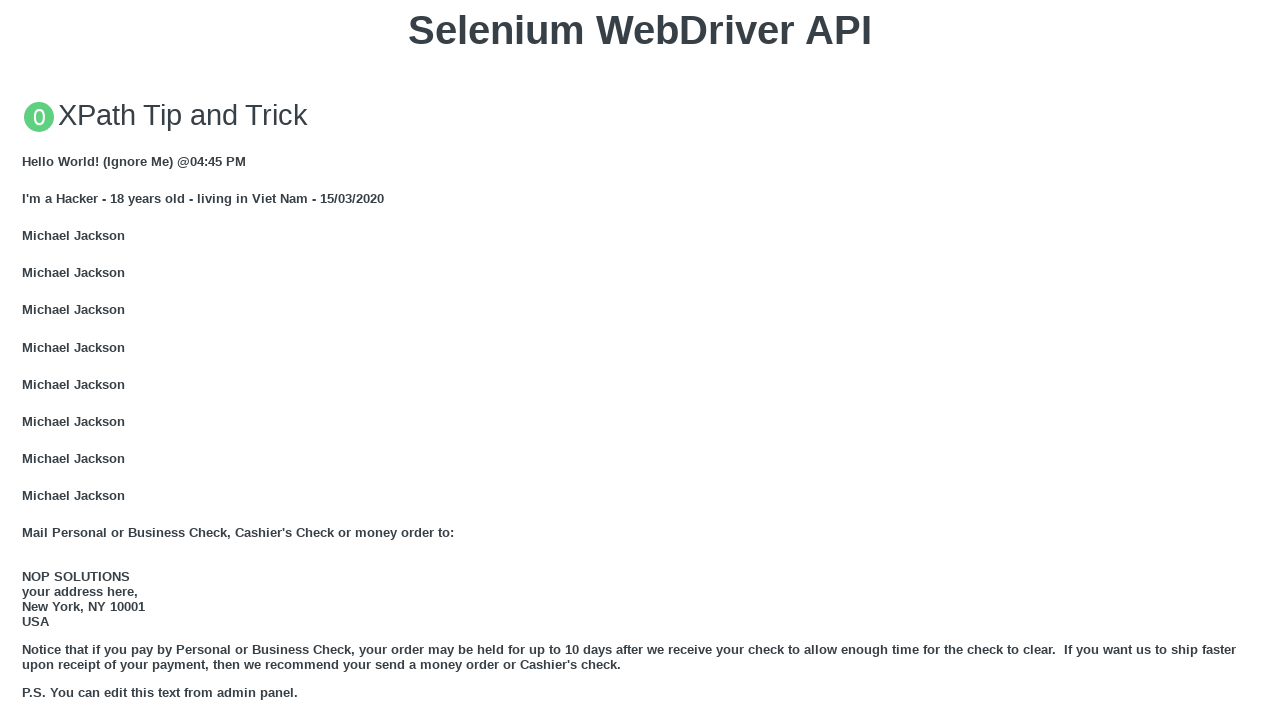

Scrolled double-click button into view
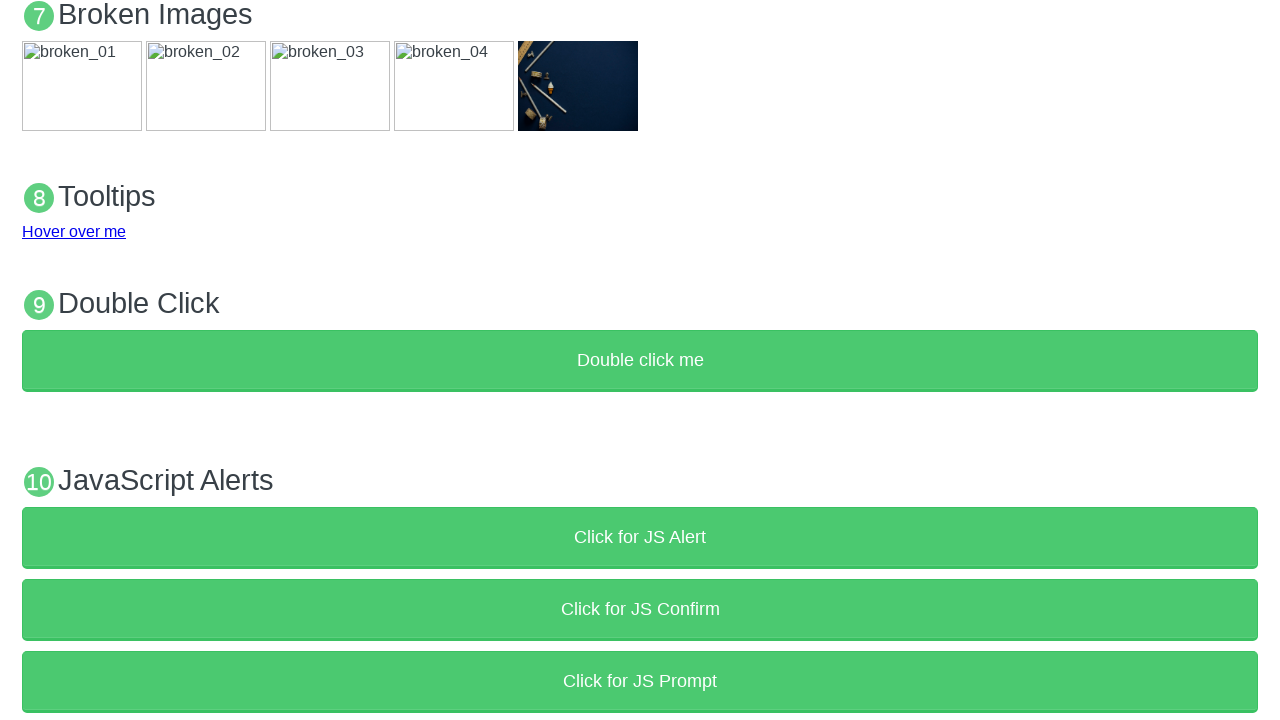

Waited 1 second for scroll to complete
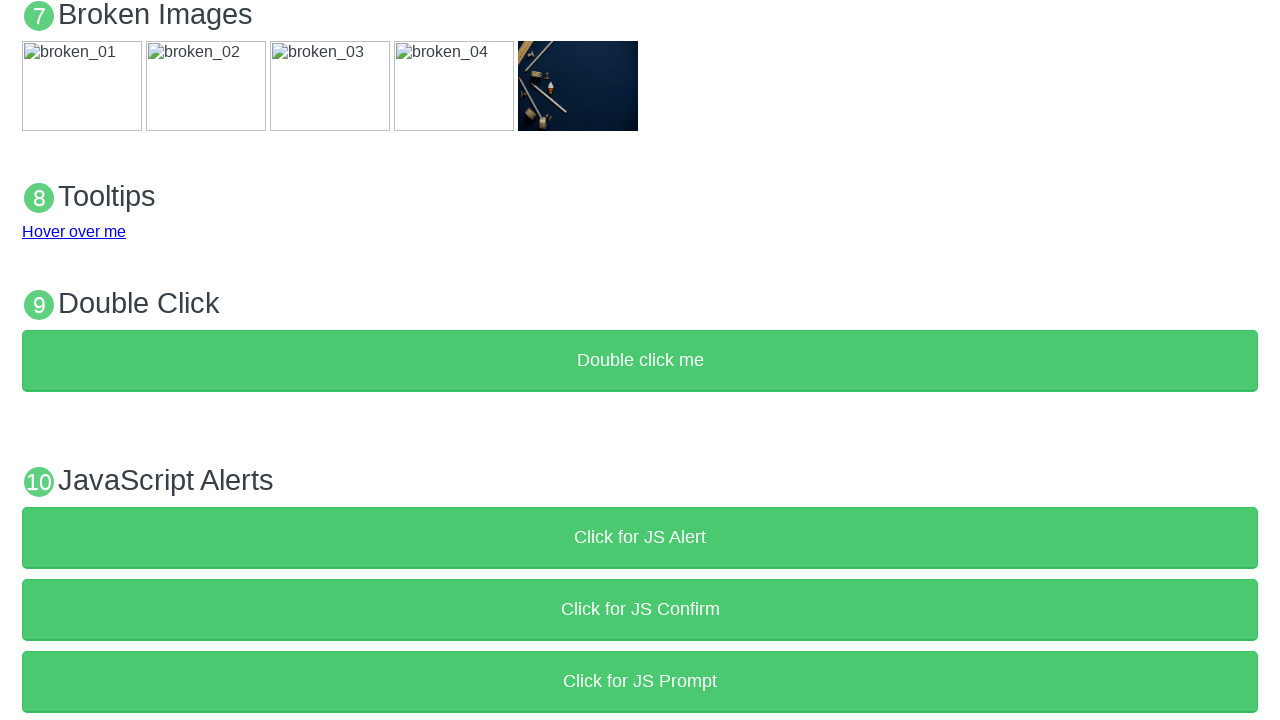

Double-clicked the button at (640, 361) on xpath=//button[text()='Double click me']
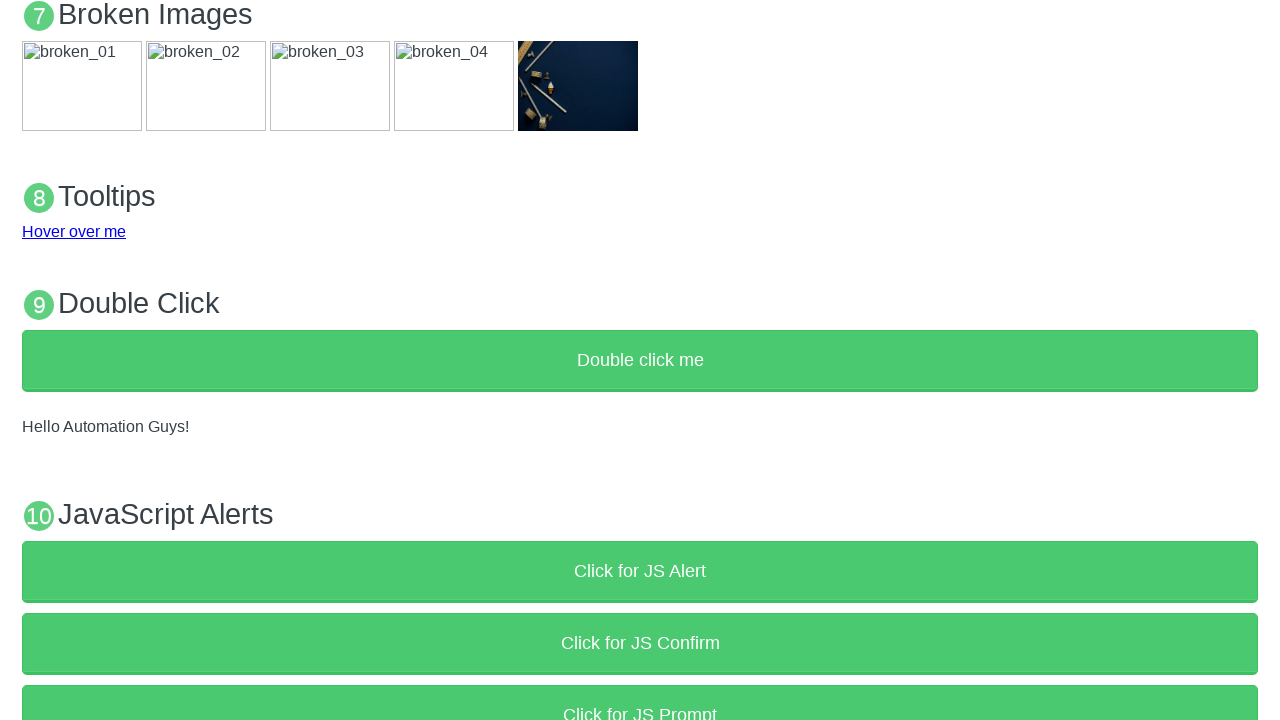

Verified text changed to 'Hello Automation Guys!'
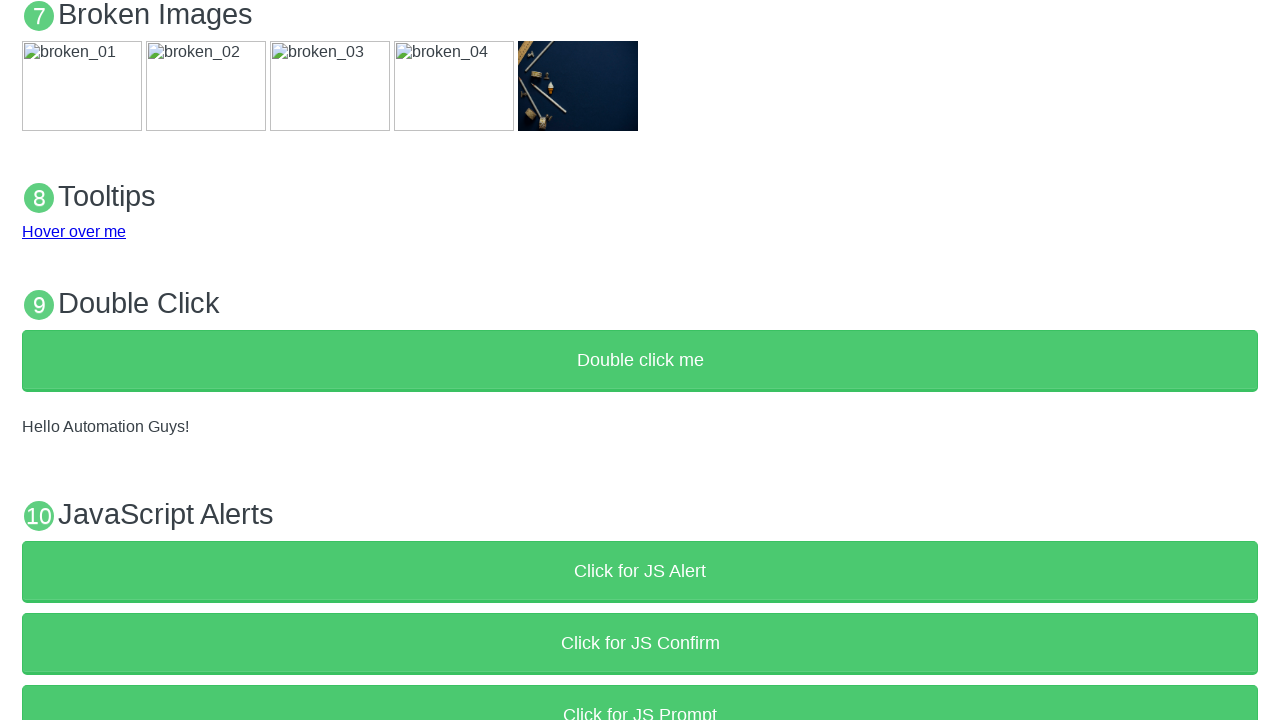

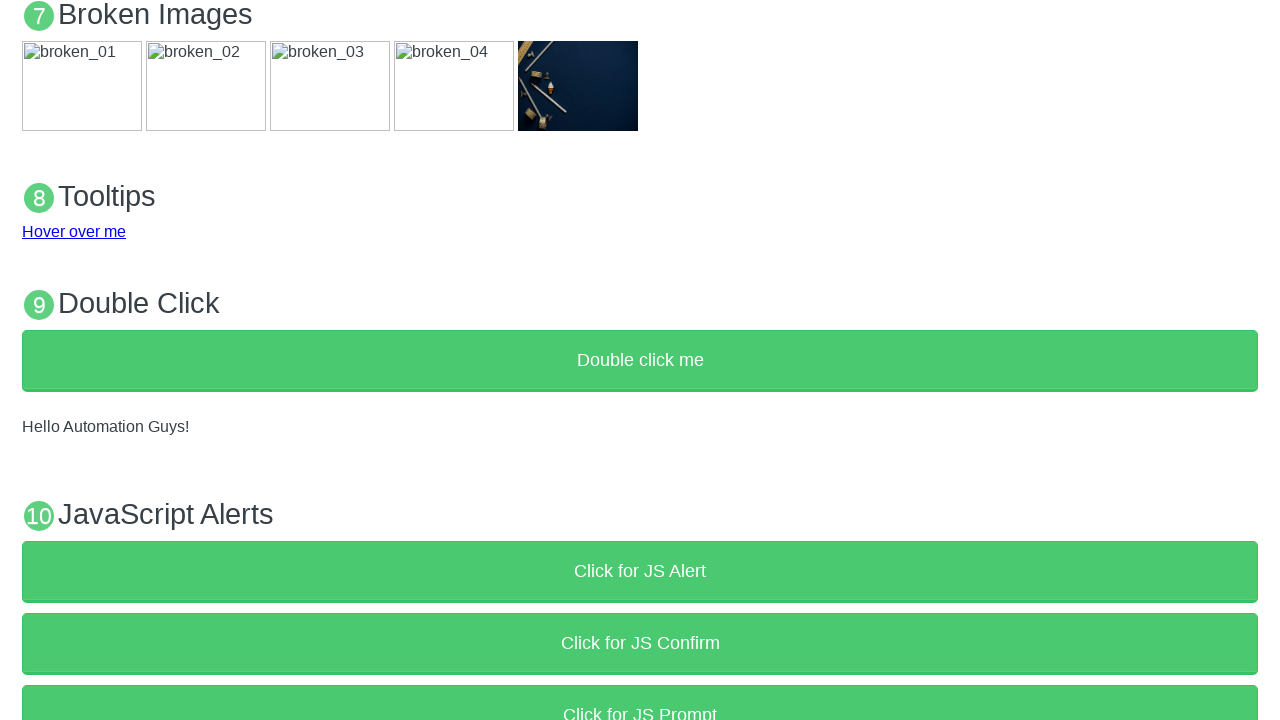